Tests navigation from catalog page back to main menu by clicking the home link

Starting URL: http://intershop5.skillbox.ru/

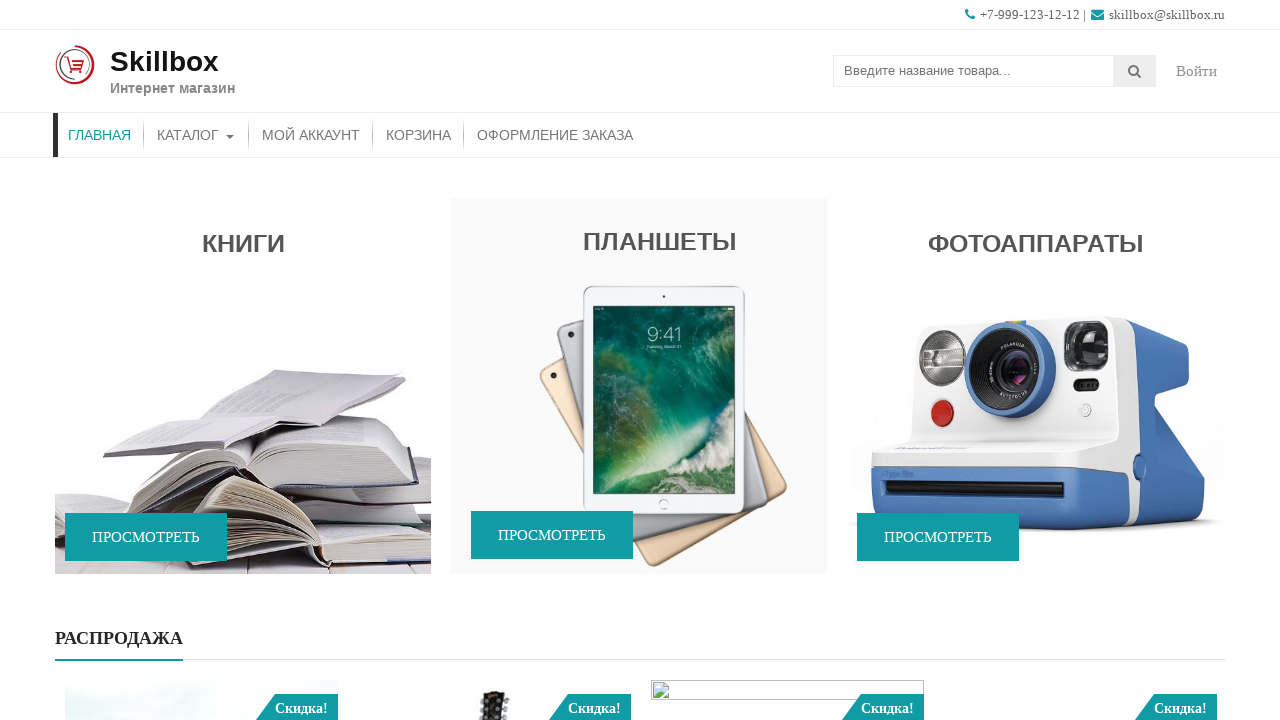

Clicked catalog button to navigate to catalog page at (196, 135) on #menu-item-46
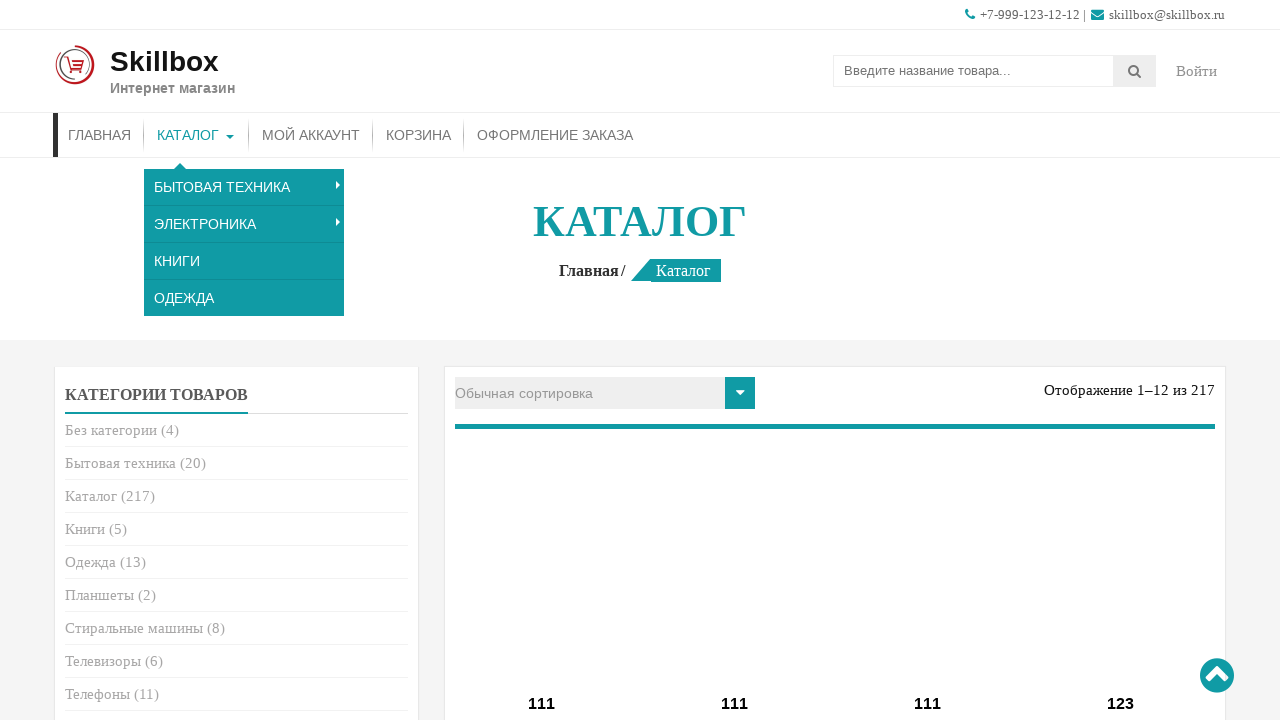

Clicked home link to navigate back to main menu at (593, 270) on a[href='http://intershop5.skillbox.ru']
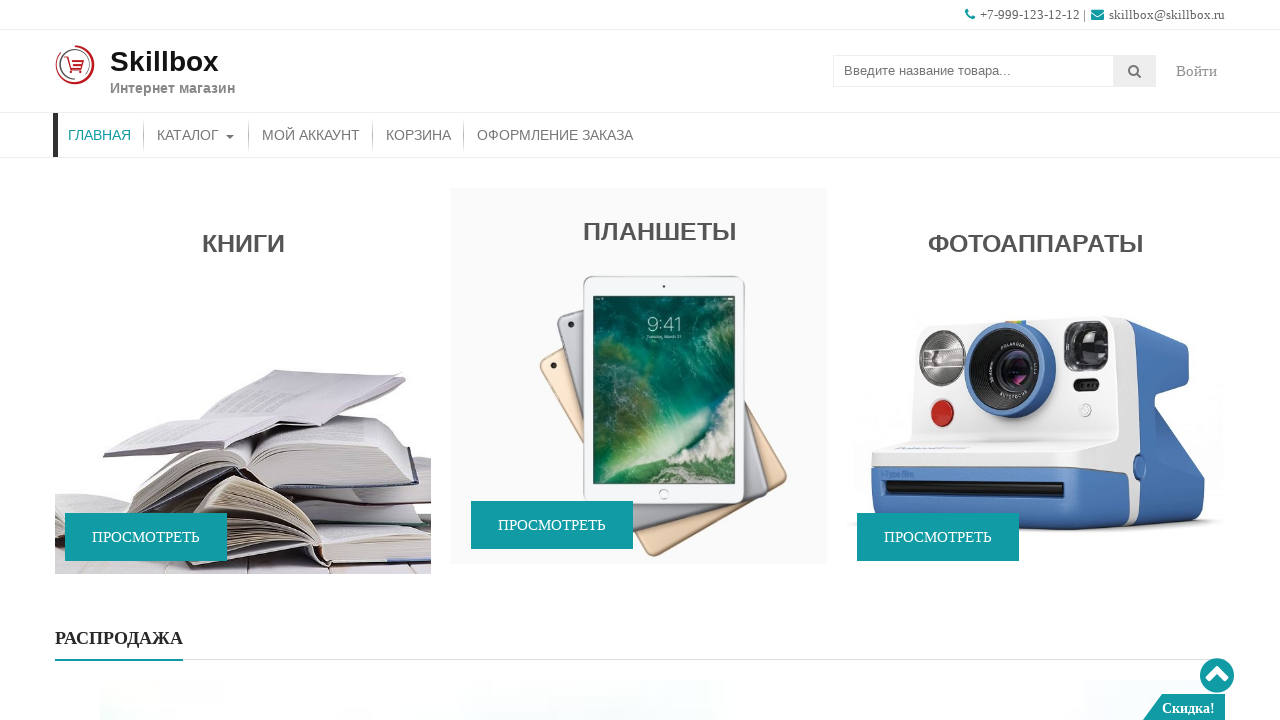

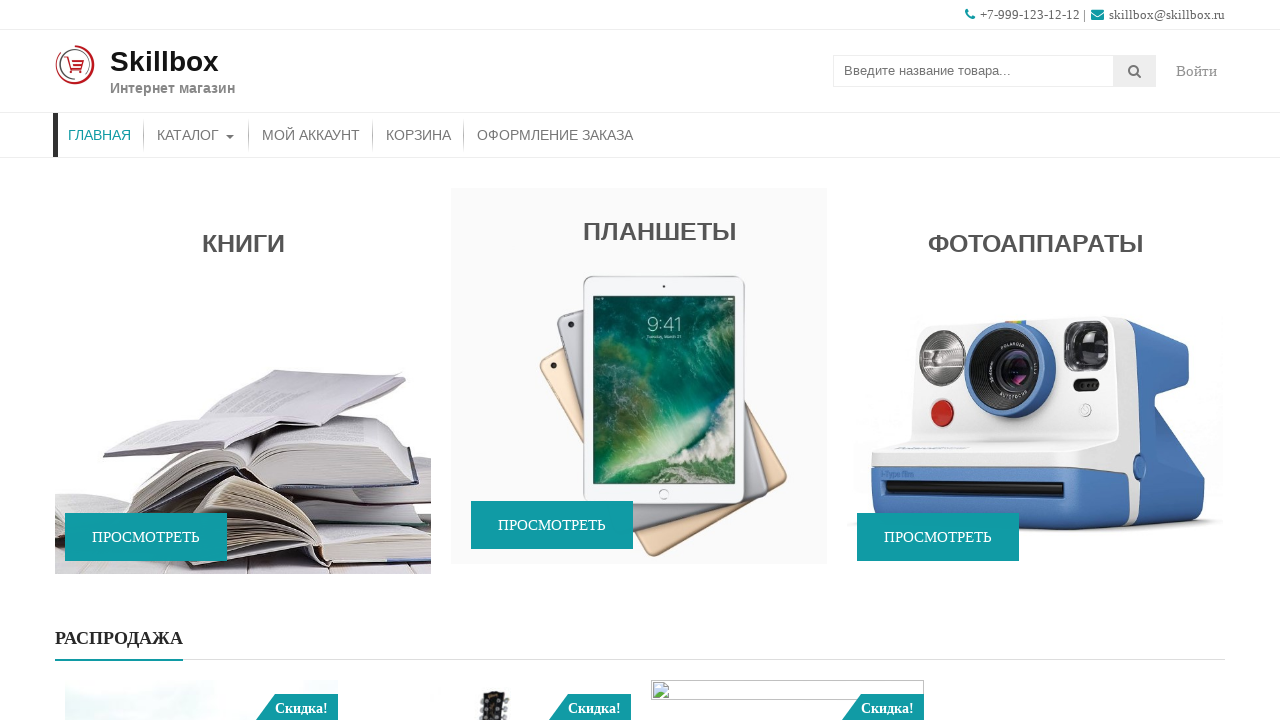